Tests a basic calculator by clicking number and operator buttons (5 + 7) and verifying the result equals 12

Starting URL: http://www.math.com/students/calculators/source/basic.htm

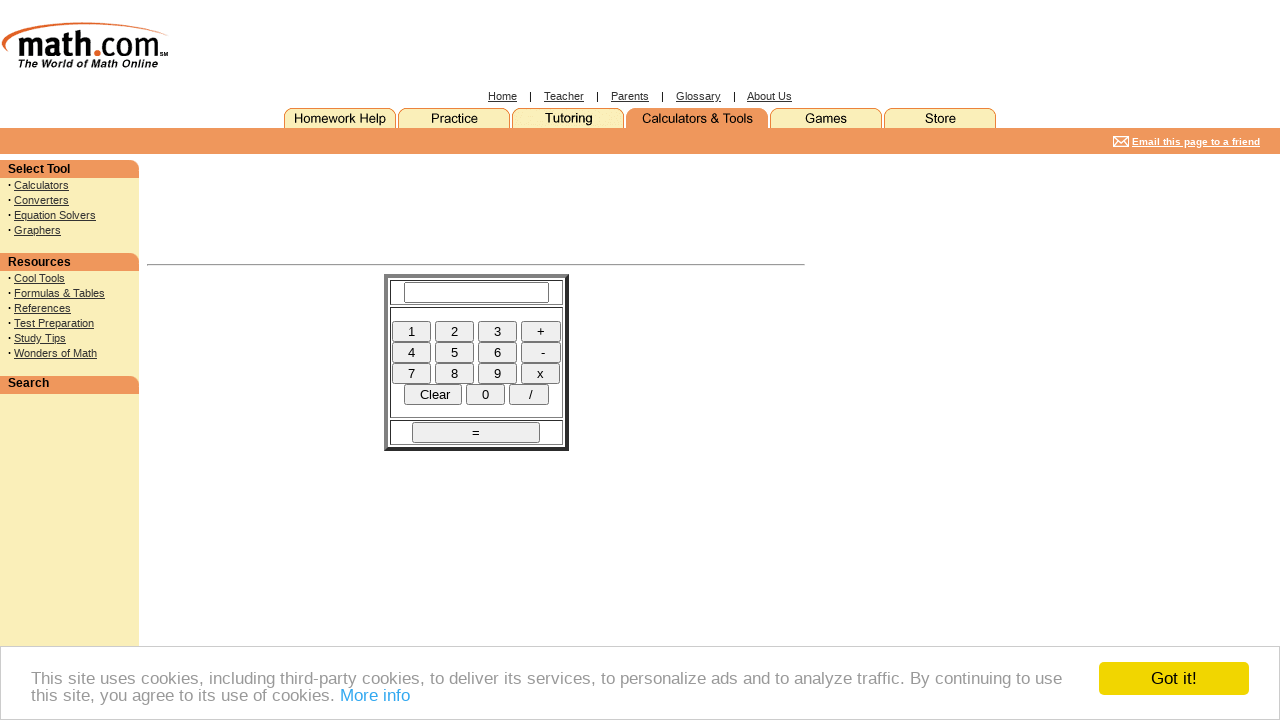

Navigated to calculator page
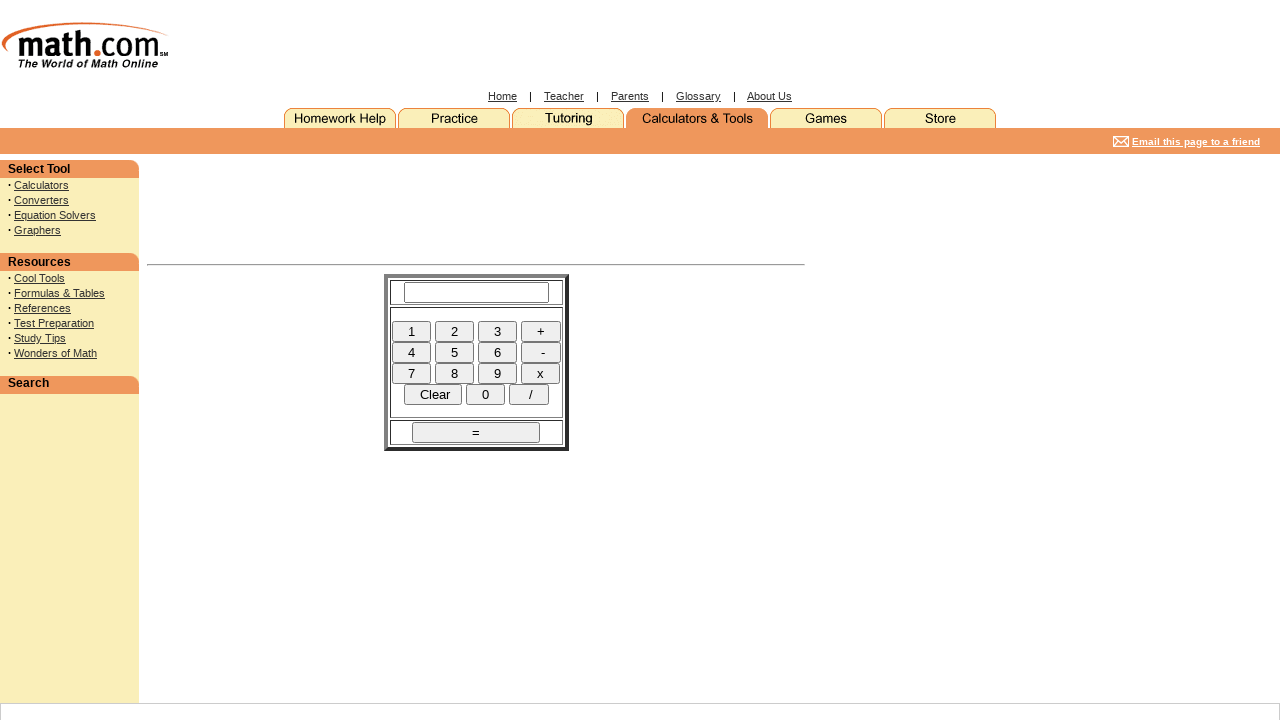

Clicked number 5 button at (454, 352) on input[name='five']
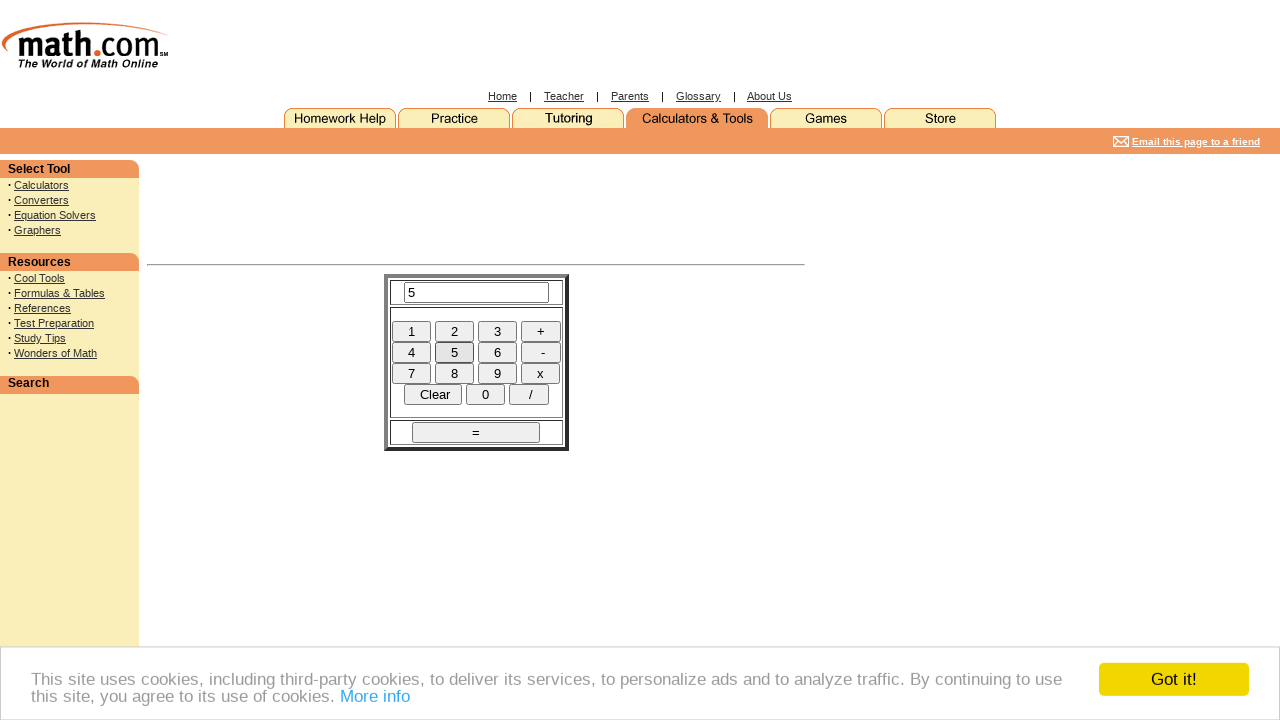

Clicked plus operator button at (540, 331) on input[name='plus']
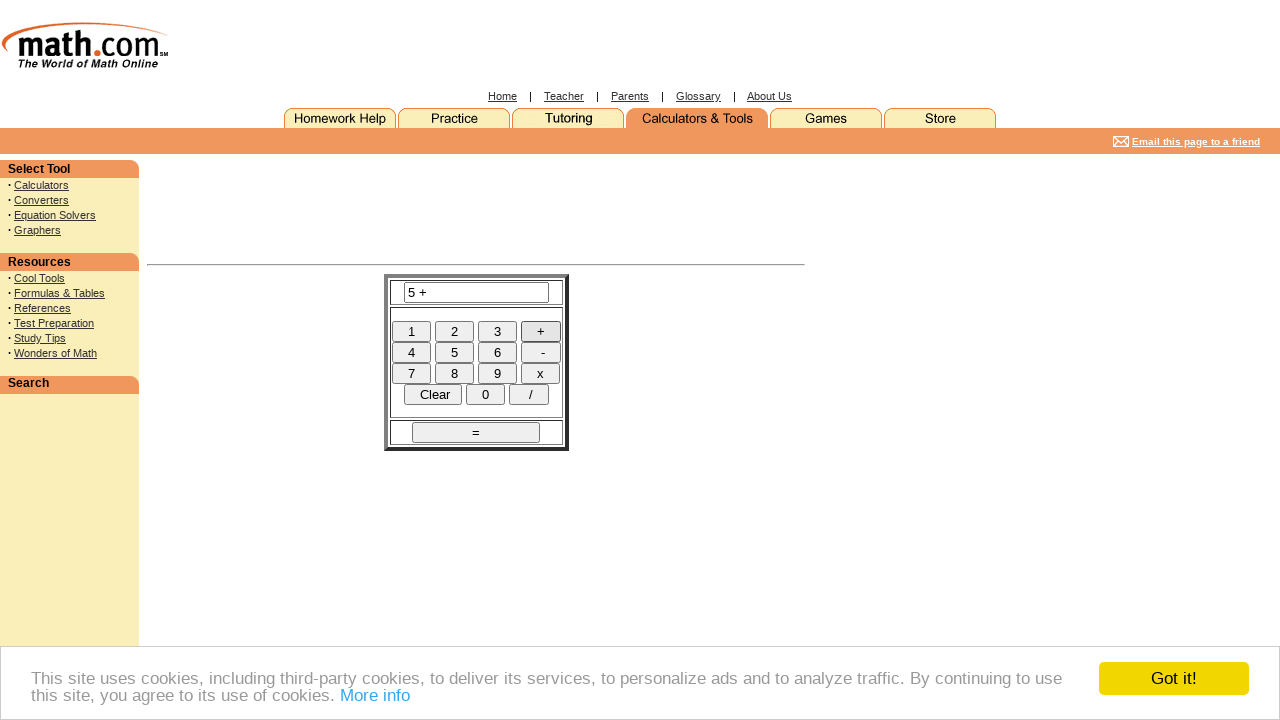

Clicked number 7 button at (412, 373) on input[name='seven']
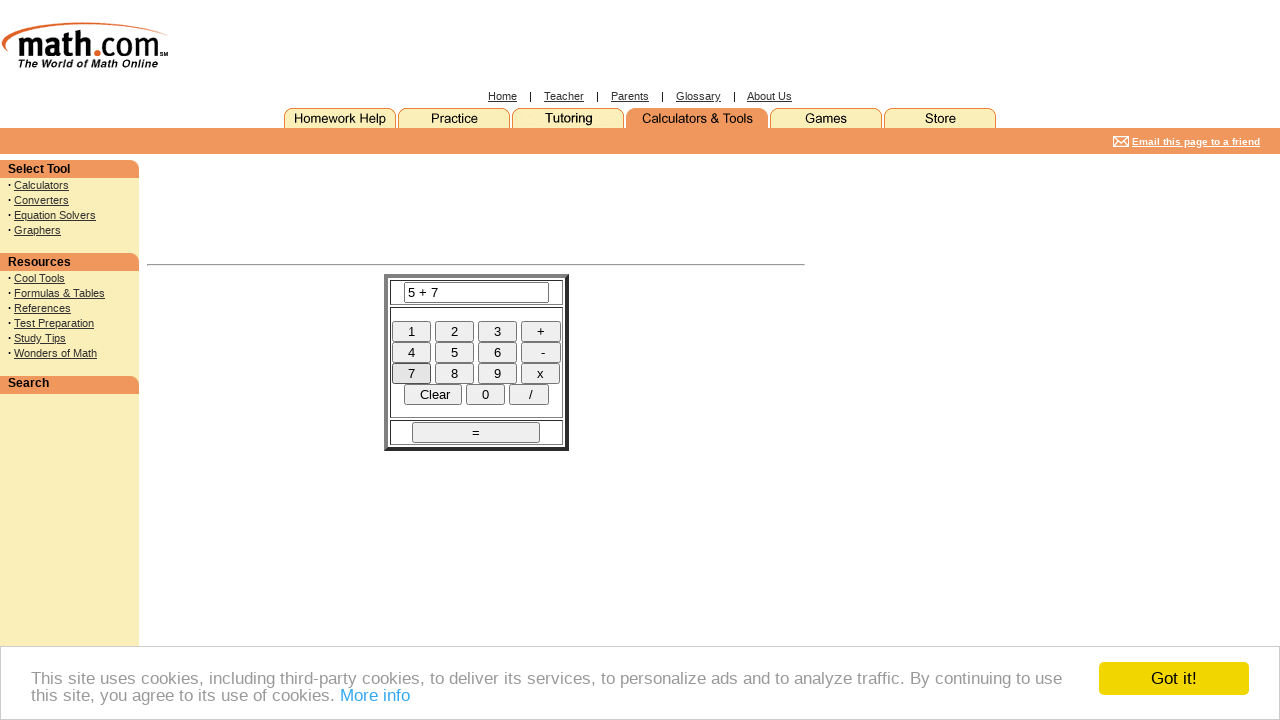

Clicked equals button to calculate result at (476, 432) on input[name='DoIt']
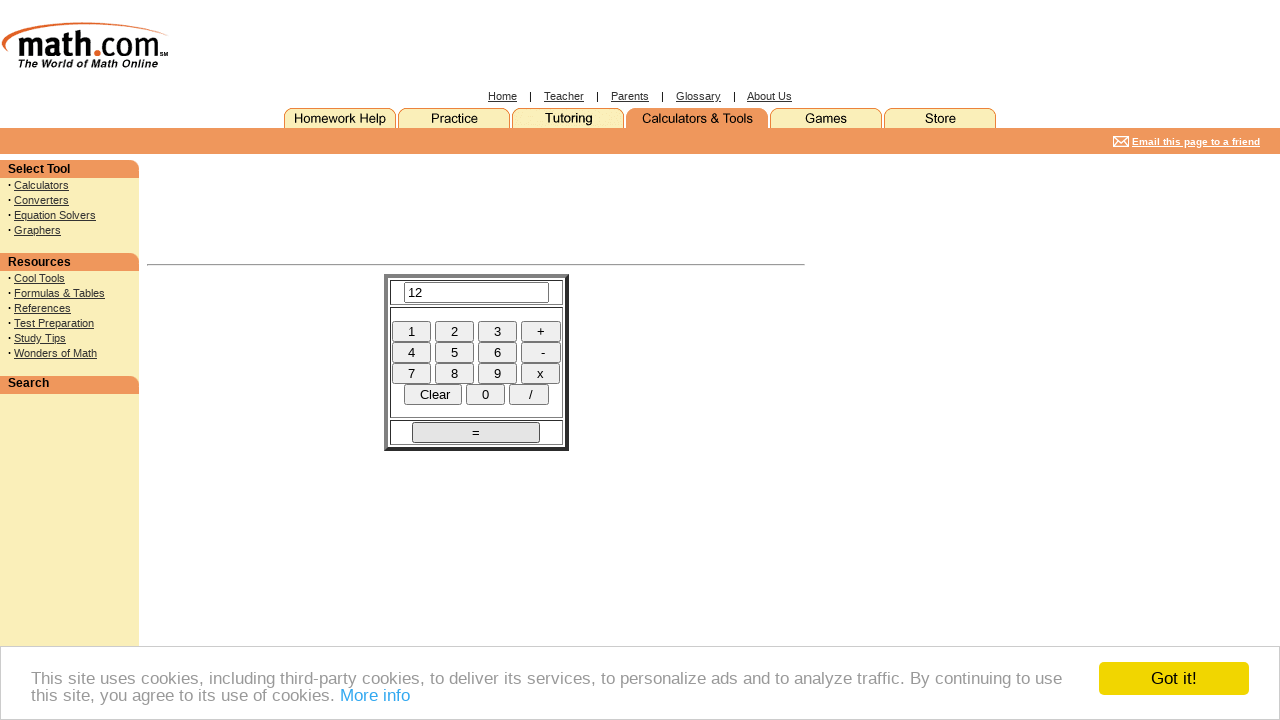

Retrieved calculator result: 12
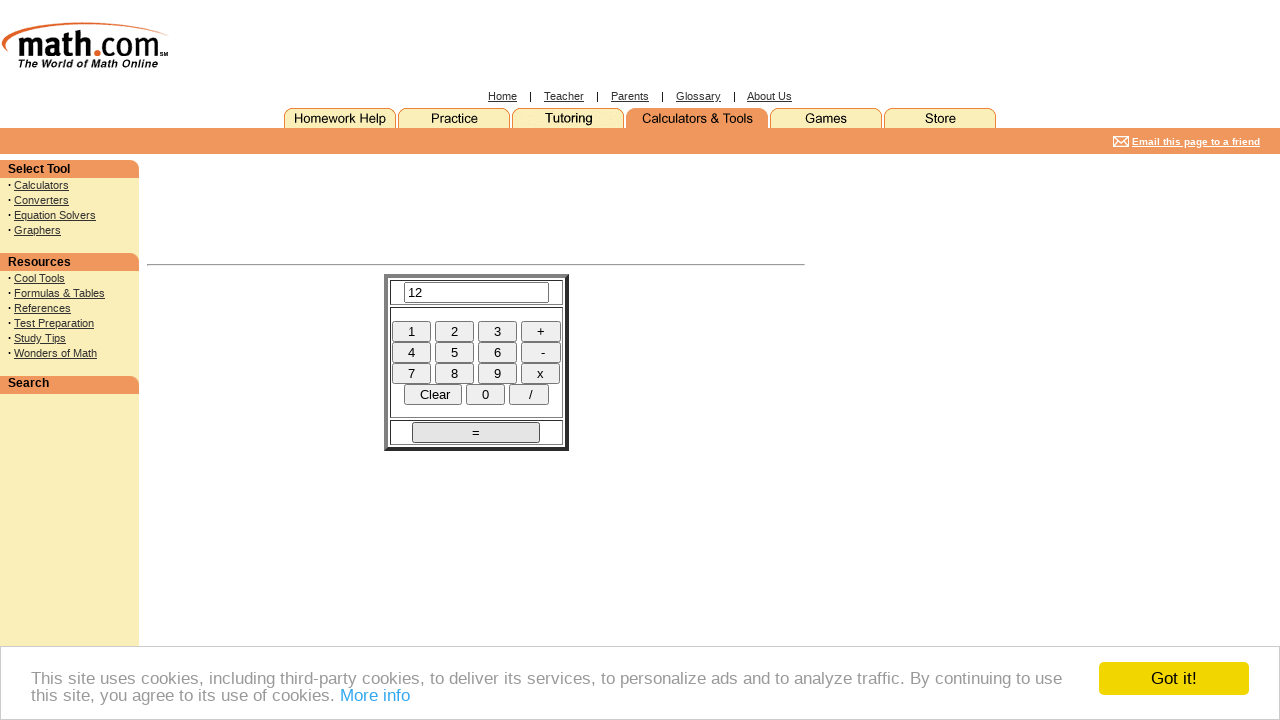

Assertion passed: result equals 12
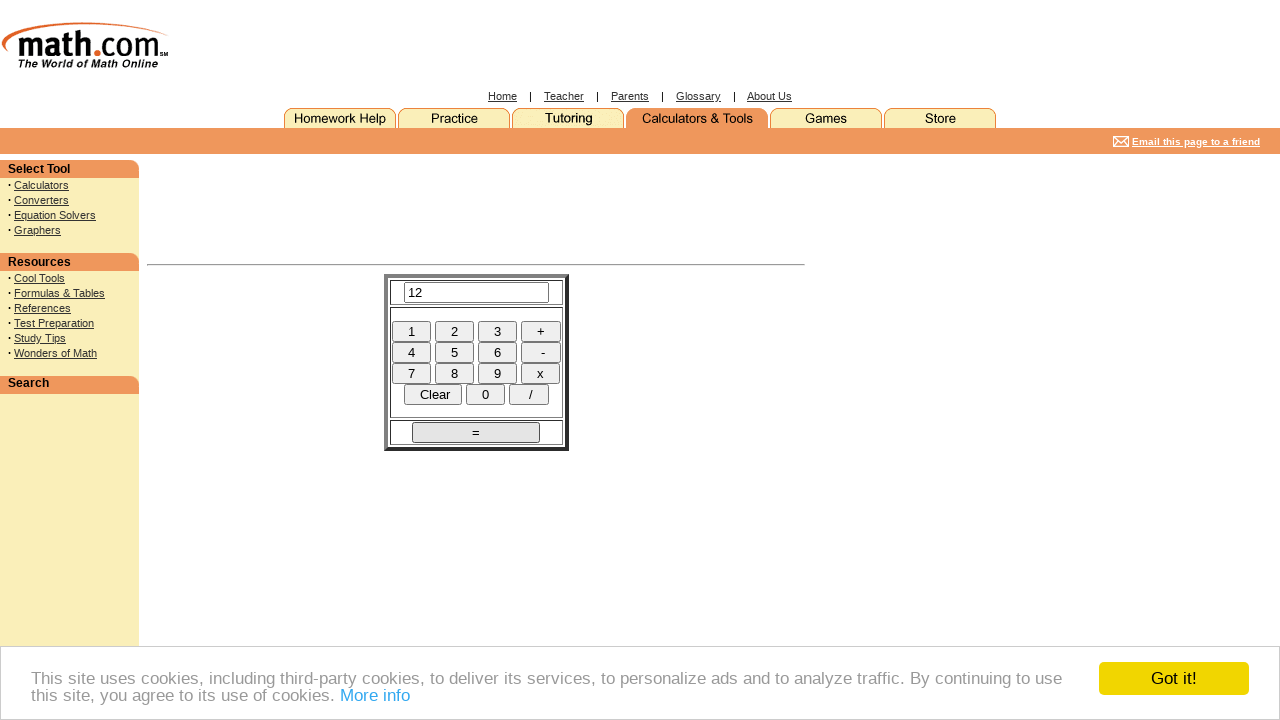

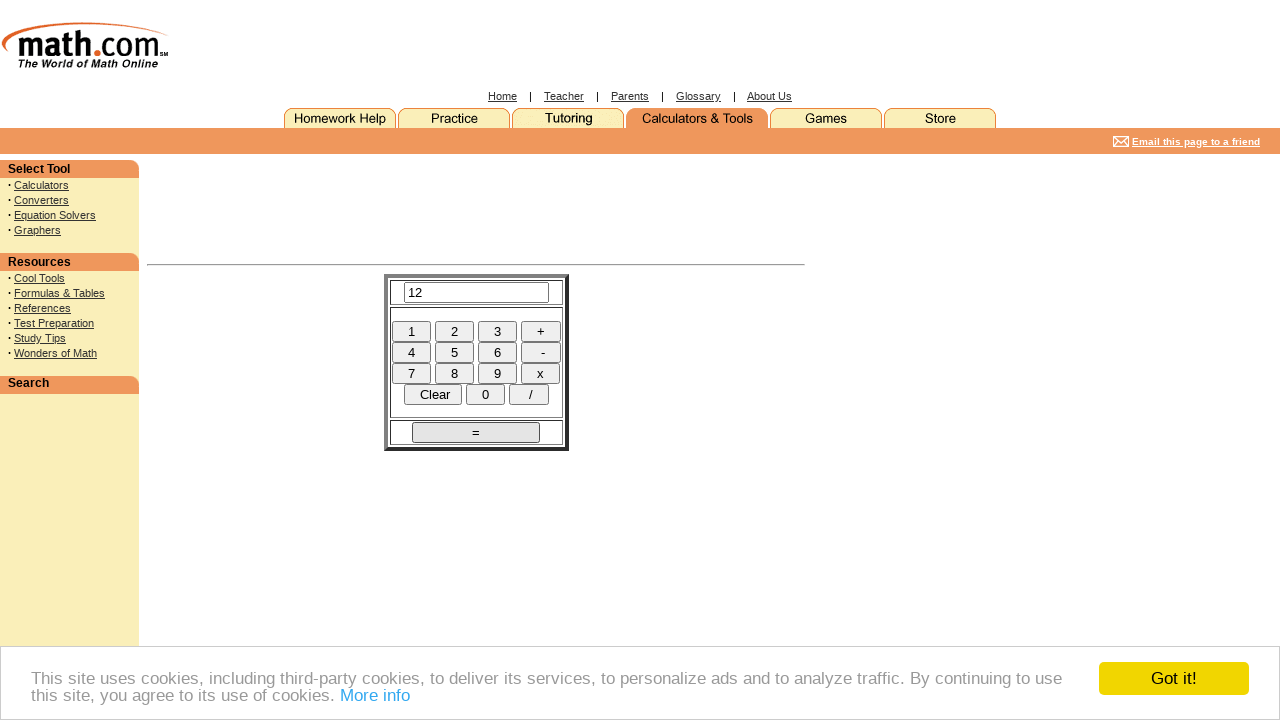